Verifies that the support email link displays the correct email address

Starting URL: https://famcare.app/

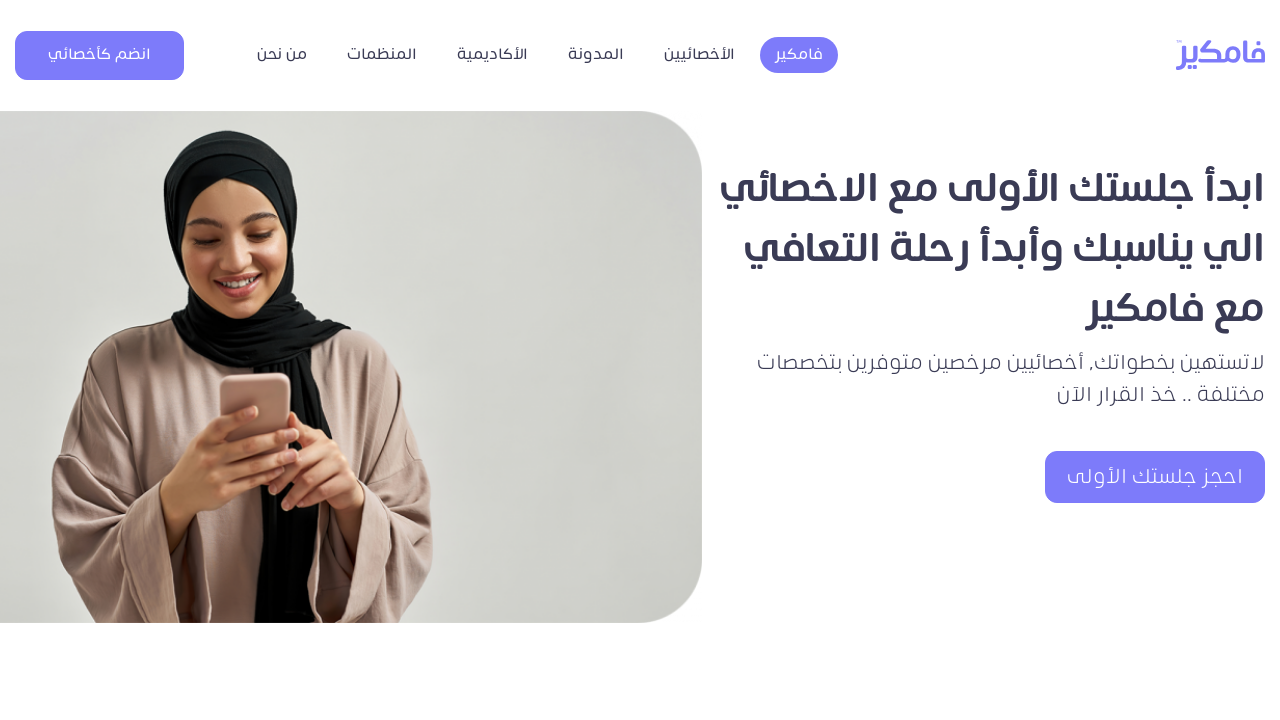

Navigated to https://famcare.app/
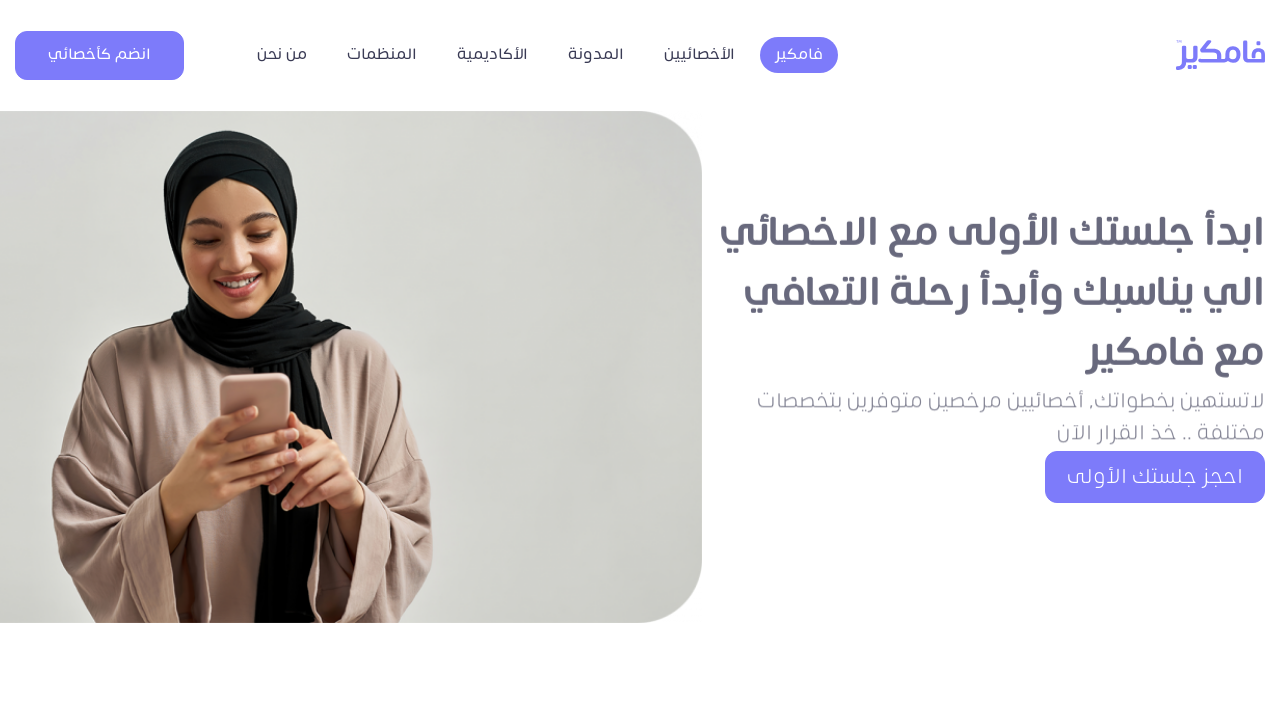

Located support email link element
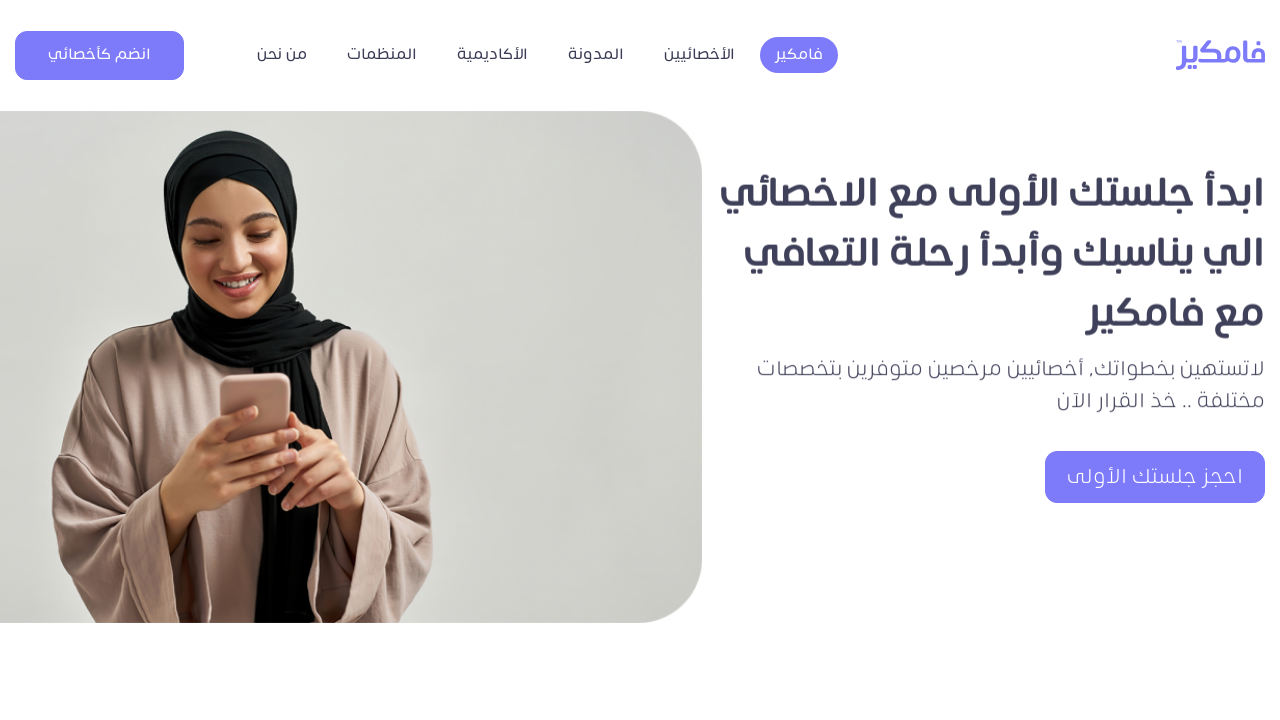

Verified support email link displays 'hi@famcare.app'
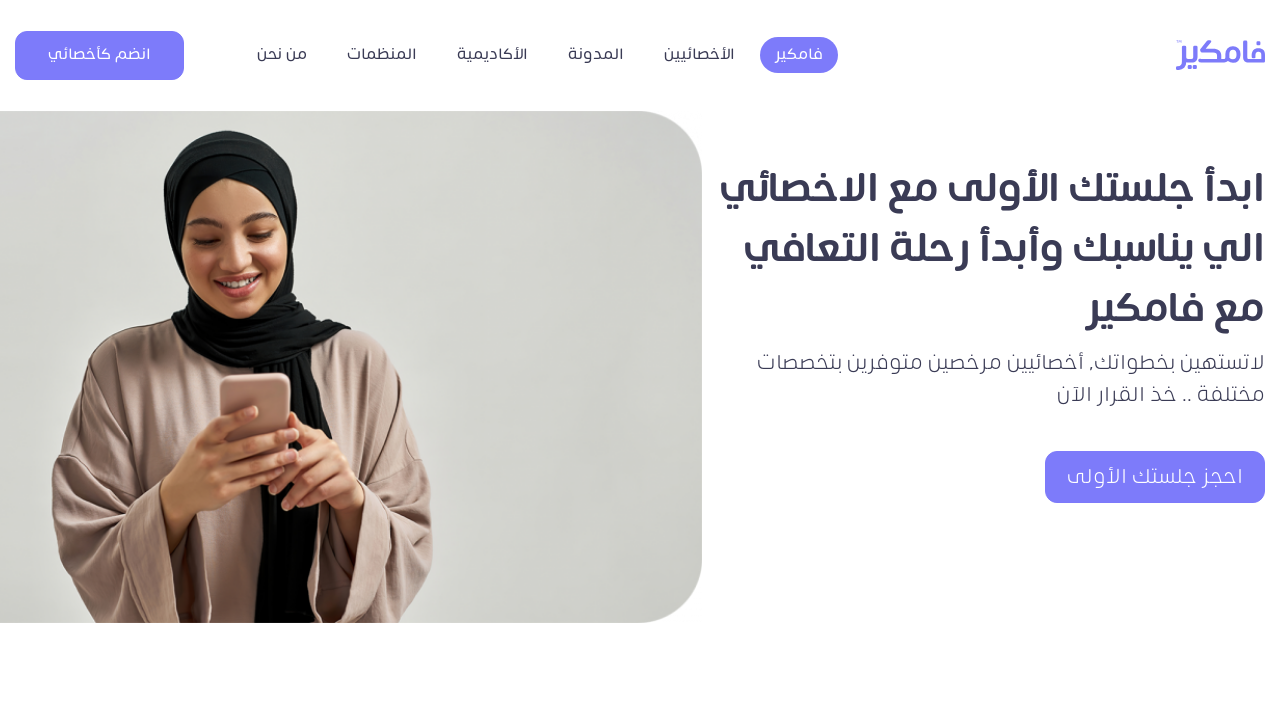

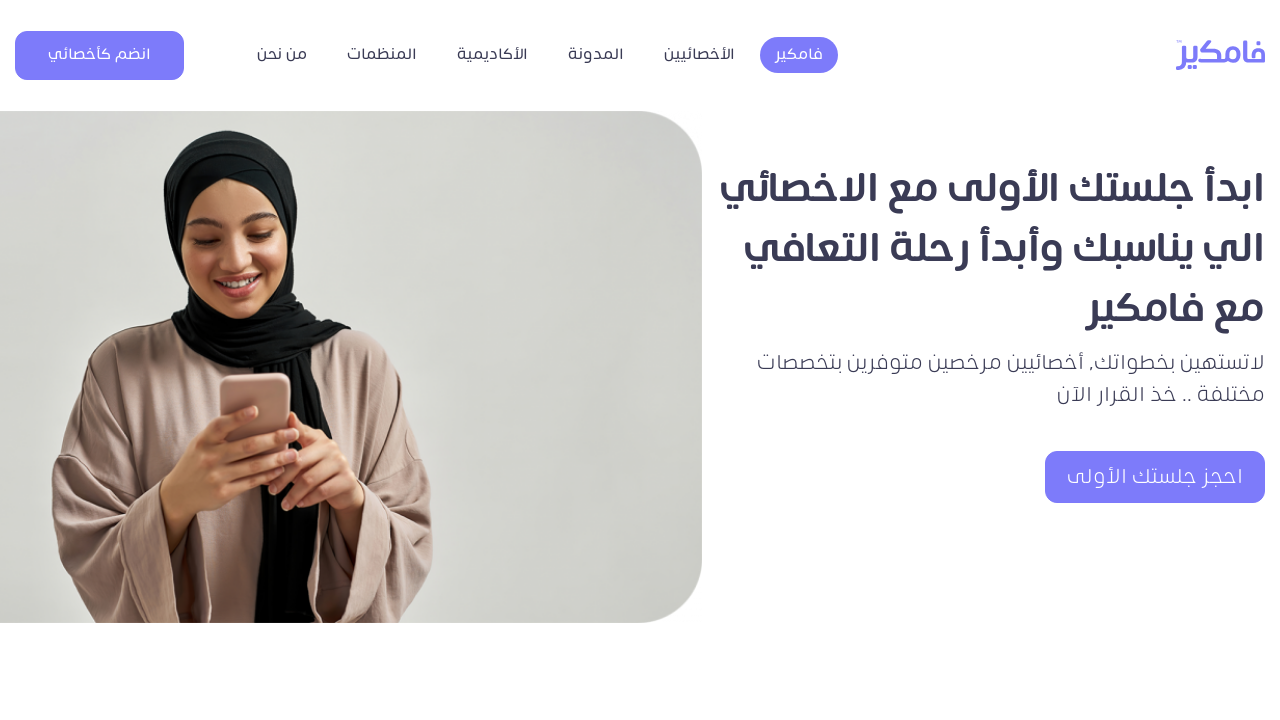